Demonstrates getting CSS property values from a web element by locating the Login button and retrieving its color CSS value

Starting URL: https://opensource-demo.orangehrmlive.com/web/index.php/auth/login

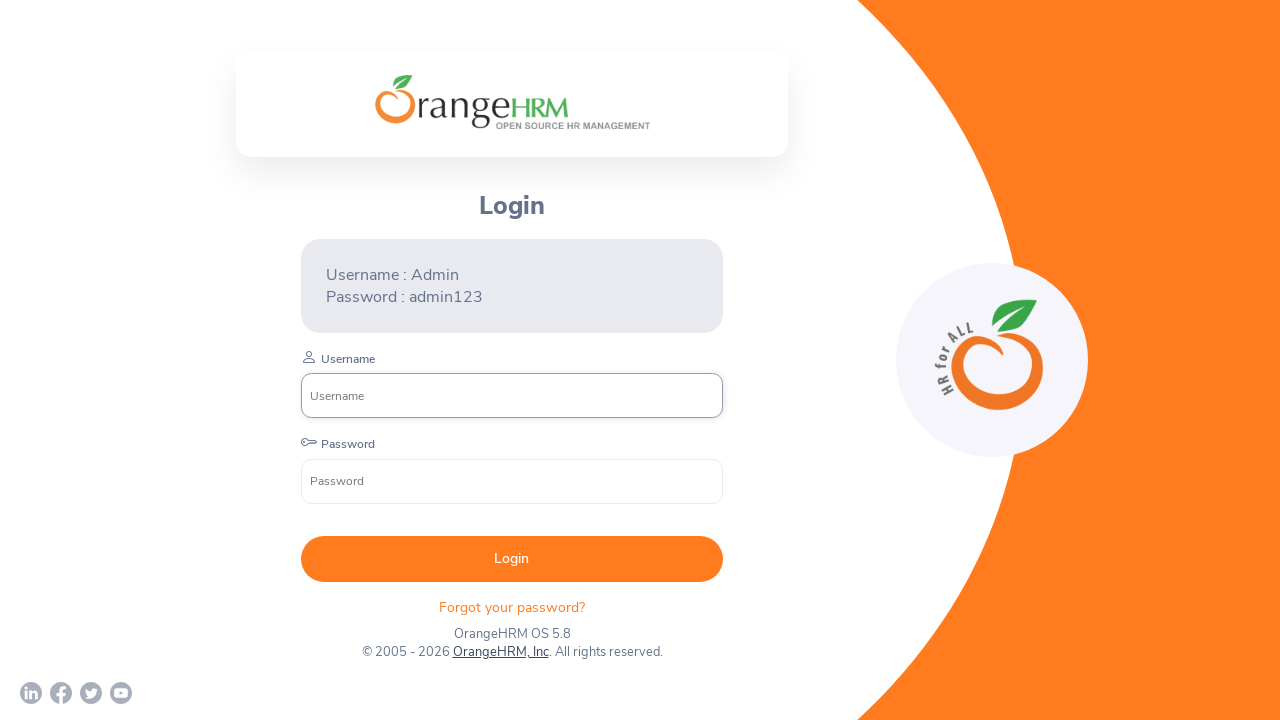

Waited for Login button to be visible
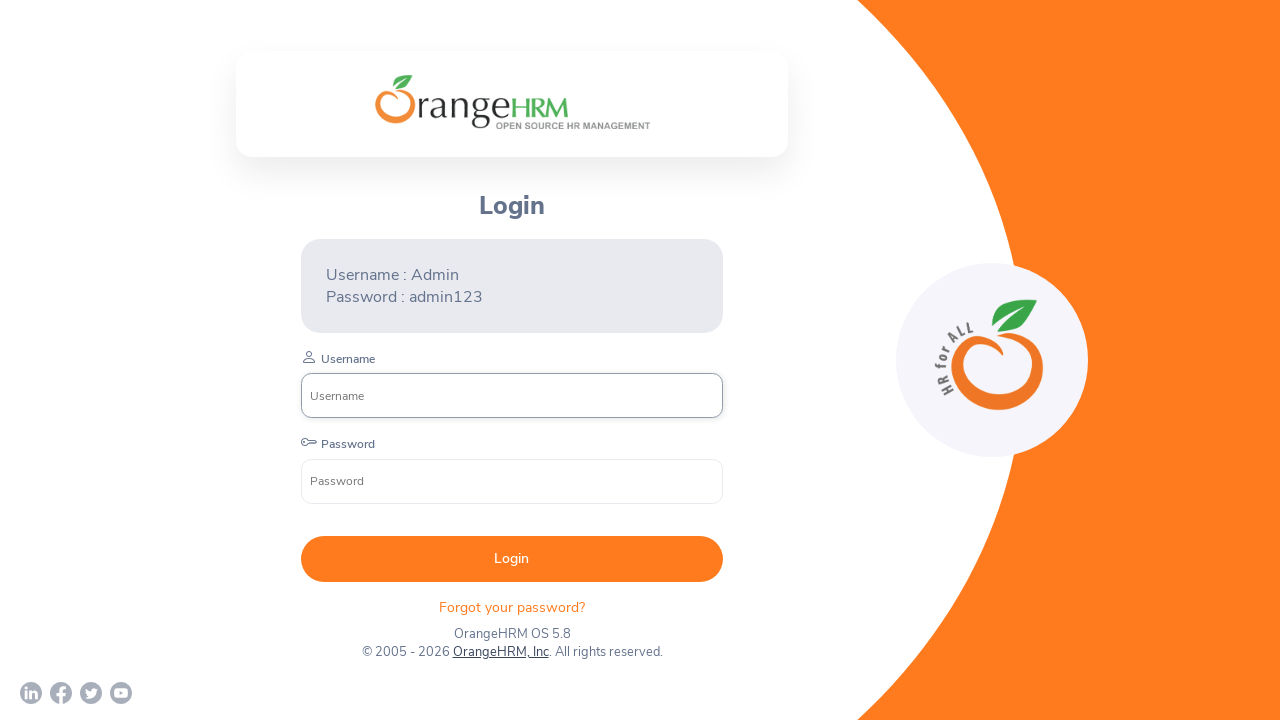

Retrieved CSS color value from Login button: rgb(255, 255, 255)
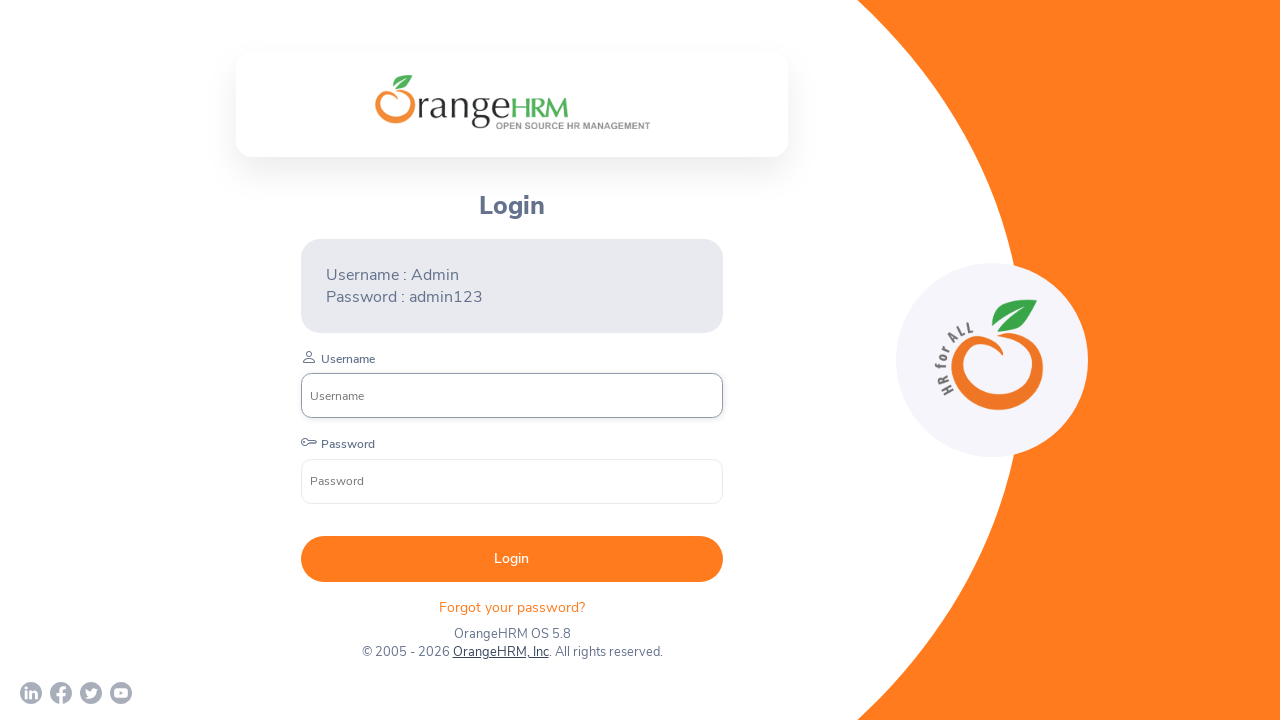

Printed button color value: rgb(255, 255, 255)
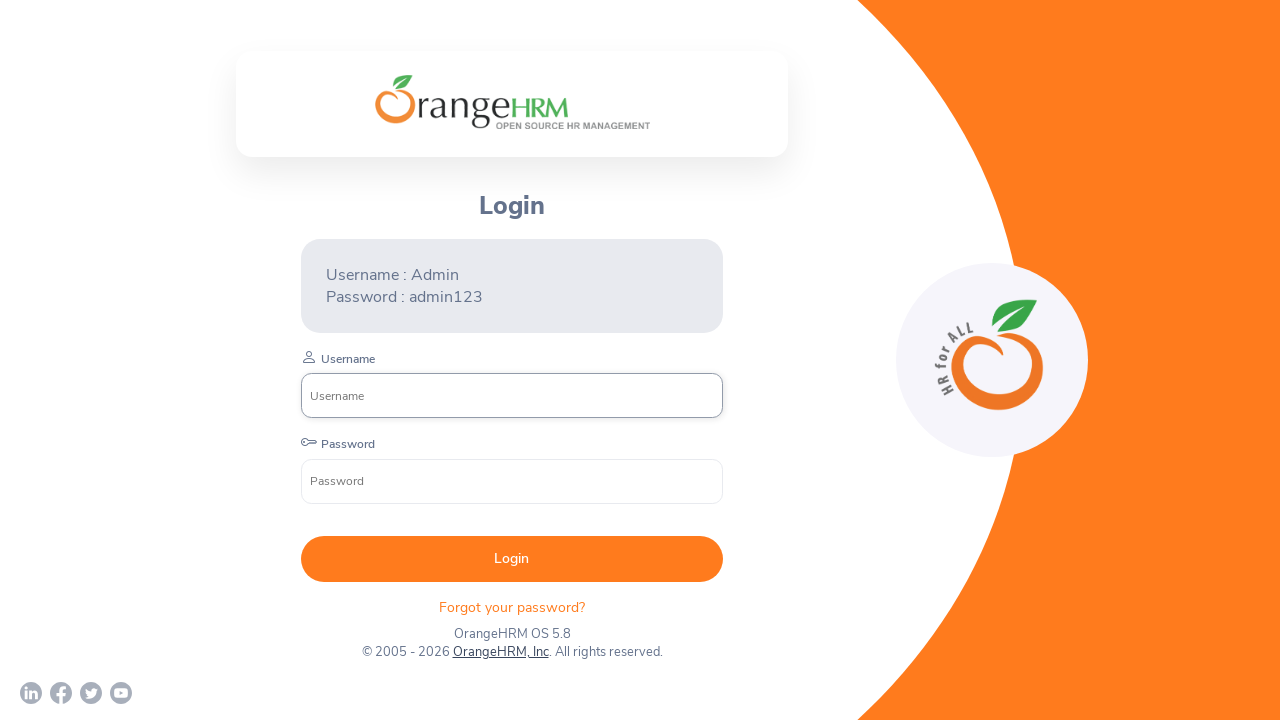

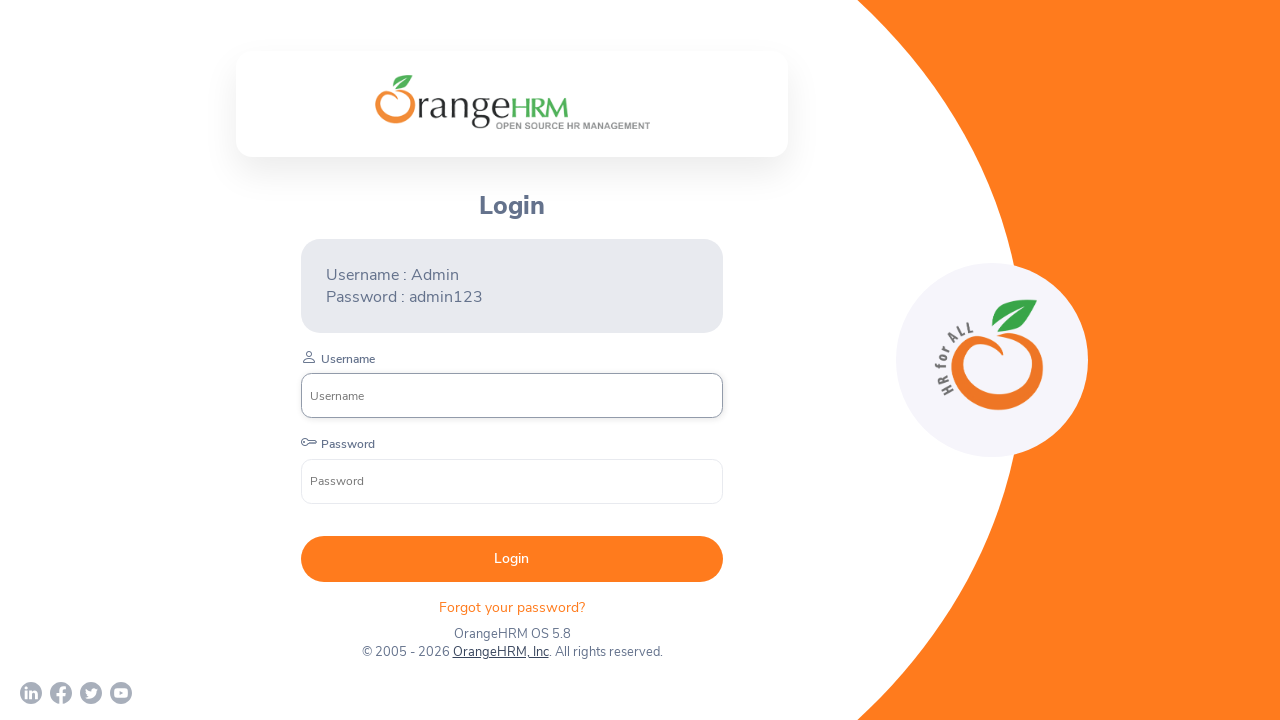